Opens the Rediff.com website and maximizes the browser window, demonstrating basic browser navigation

Starting URL: https://www.rediff.com/

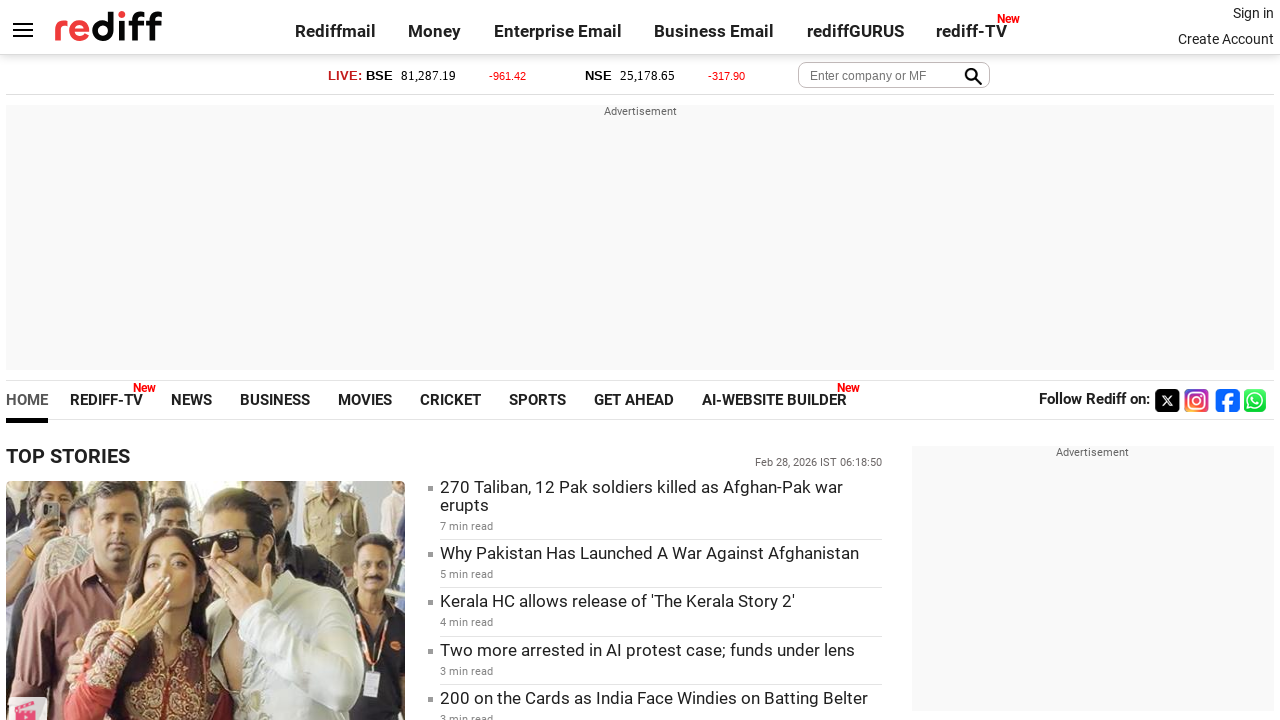

Navigated to Rediff.com website
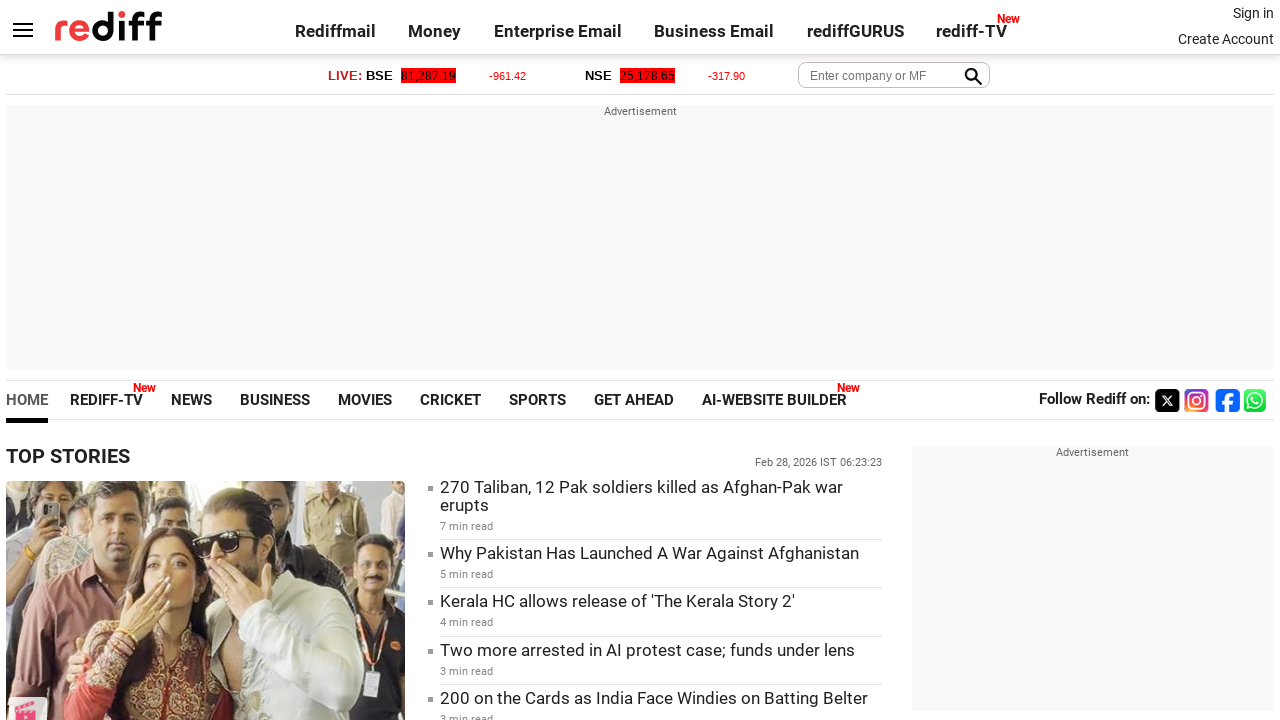

Maximized browser window to 1920x1080 resolution
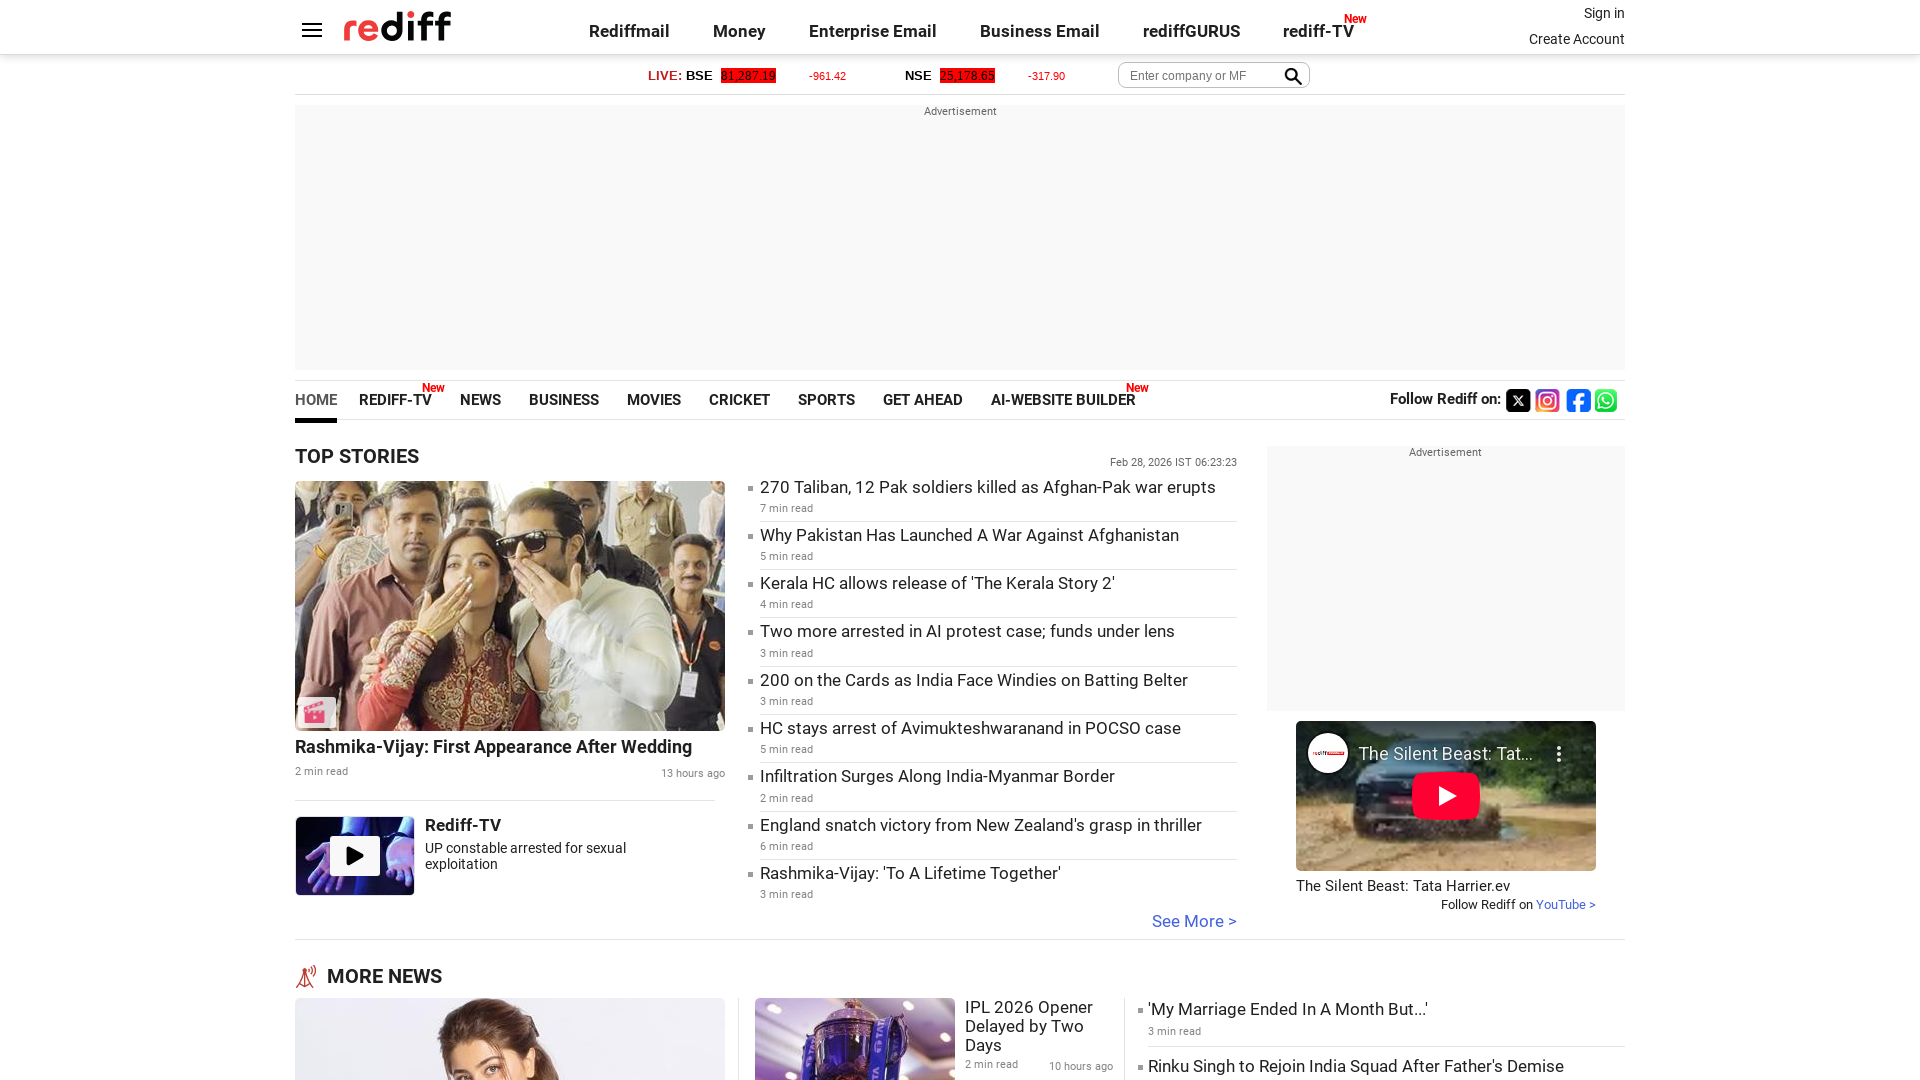

Page fully loaded - DOM content ready
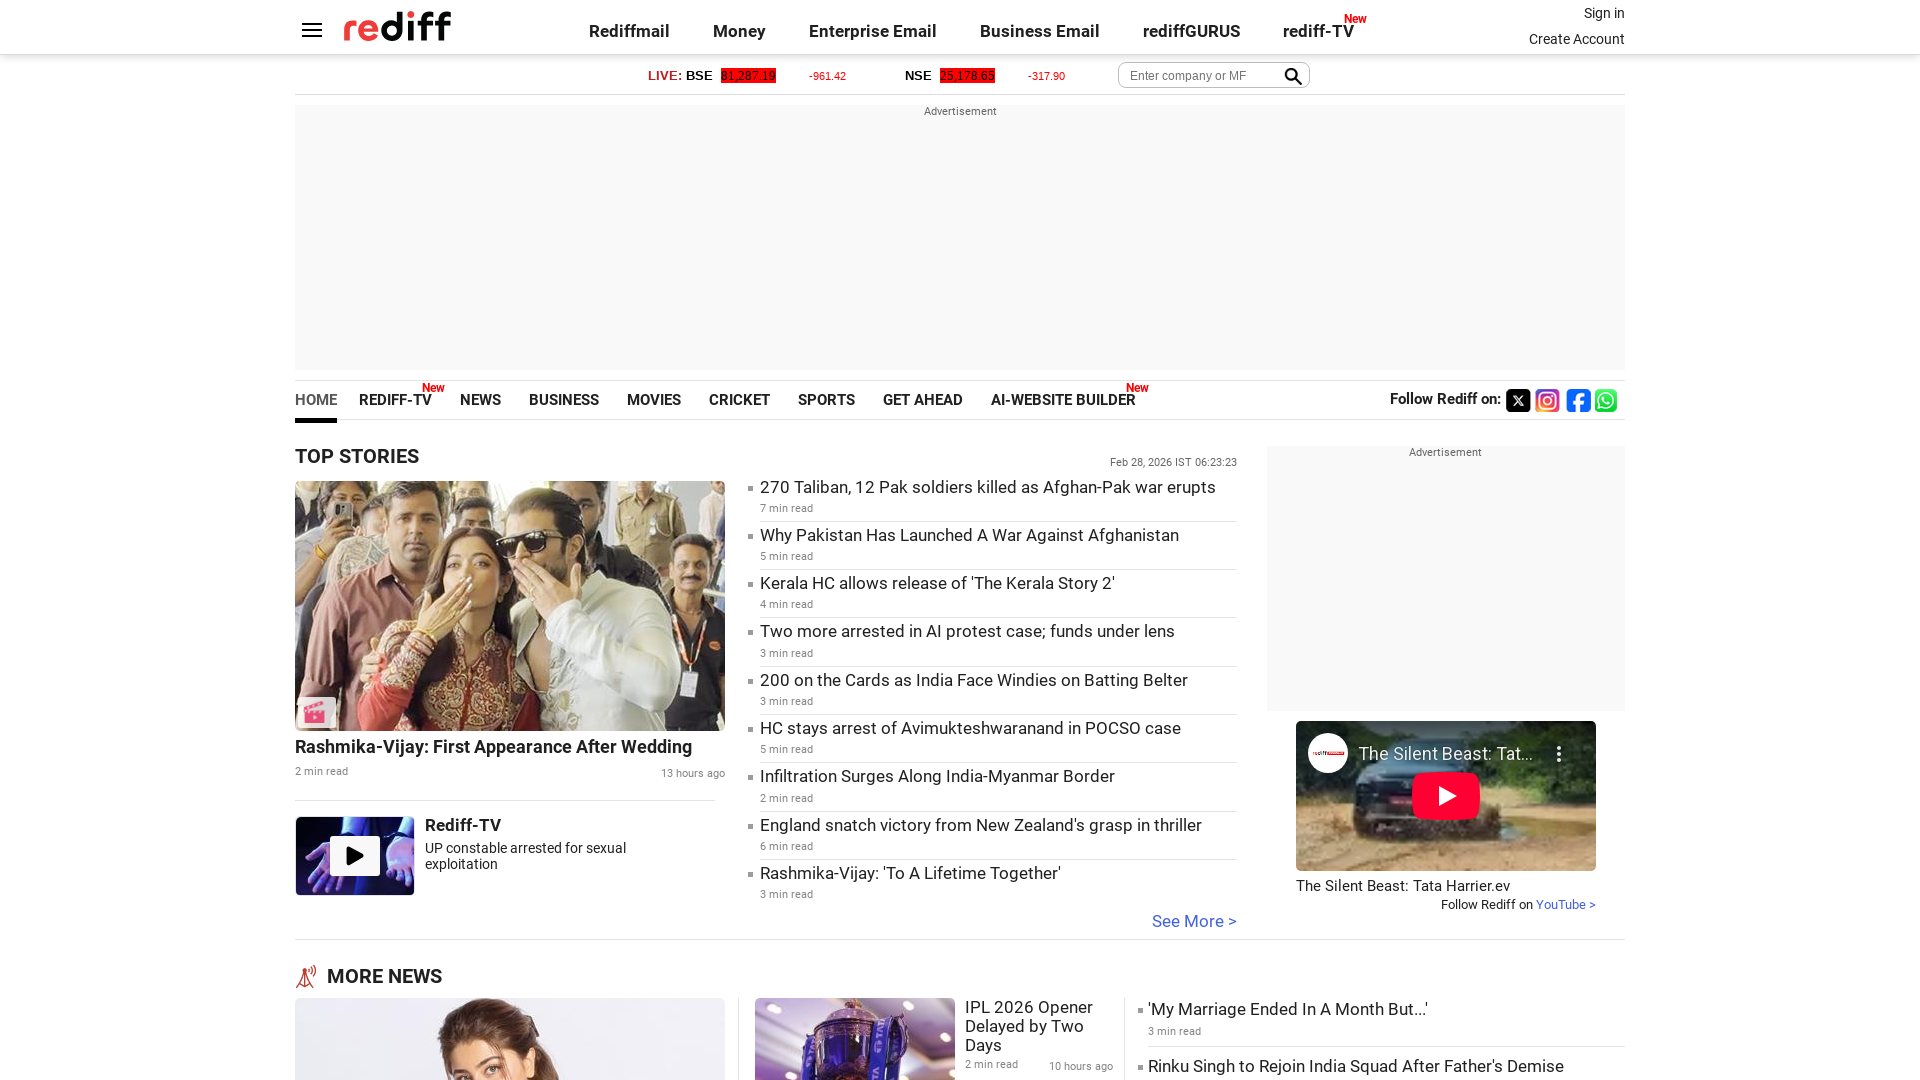

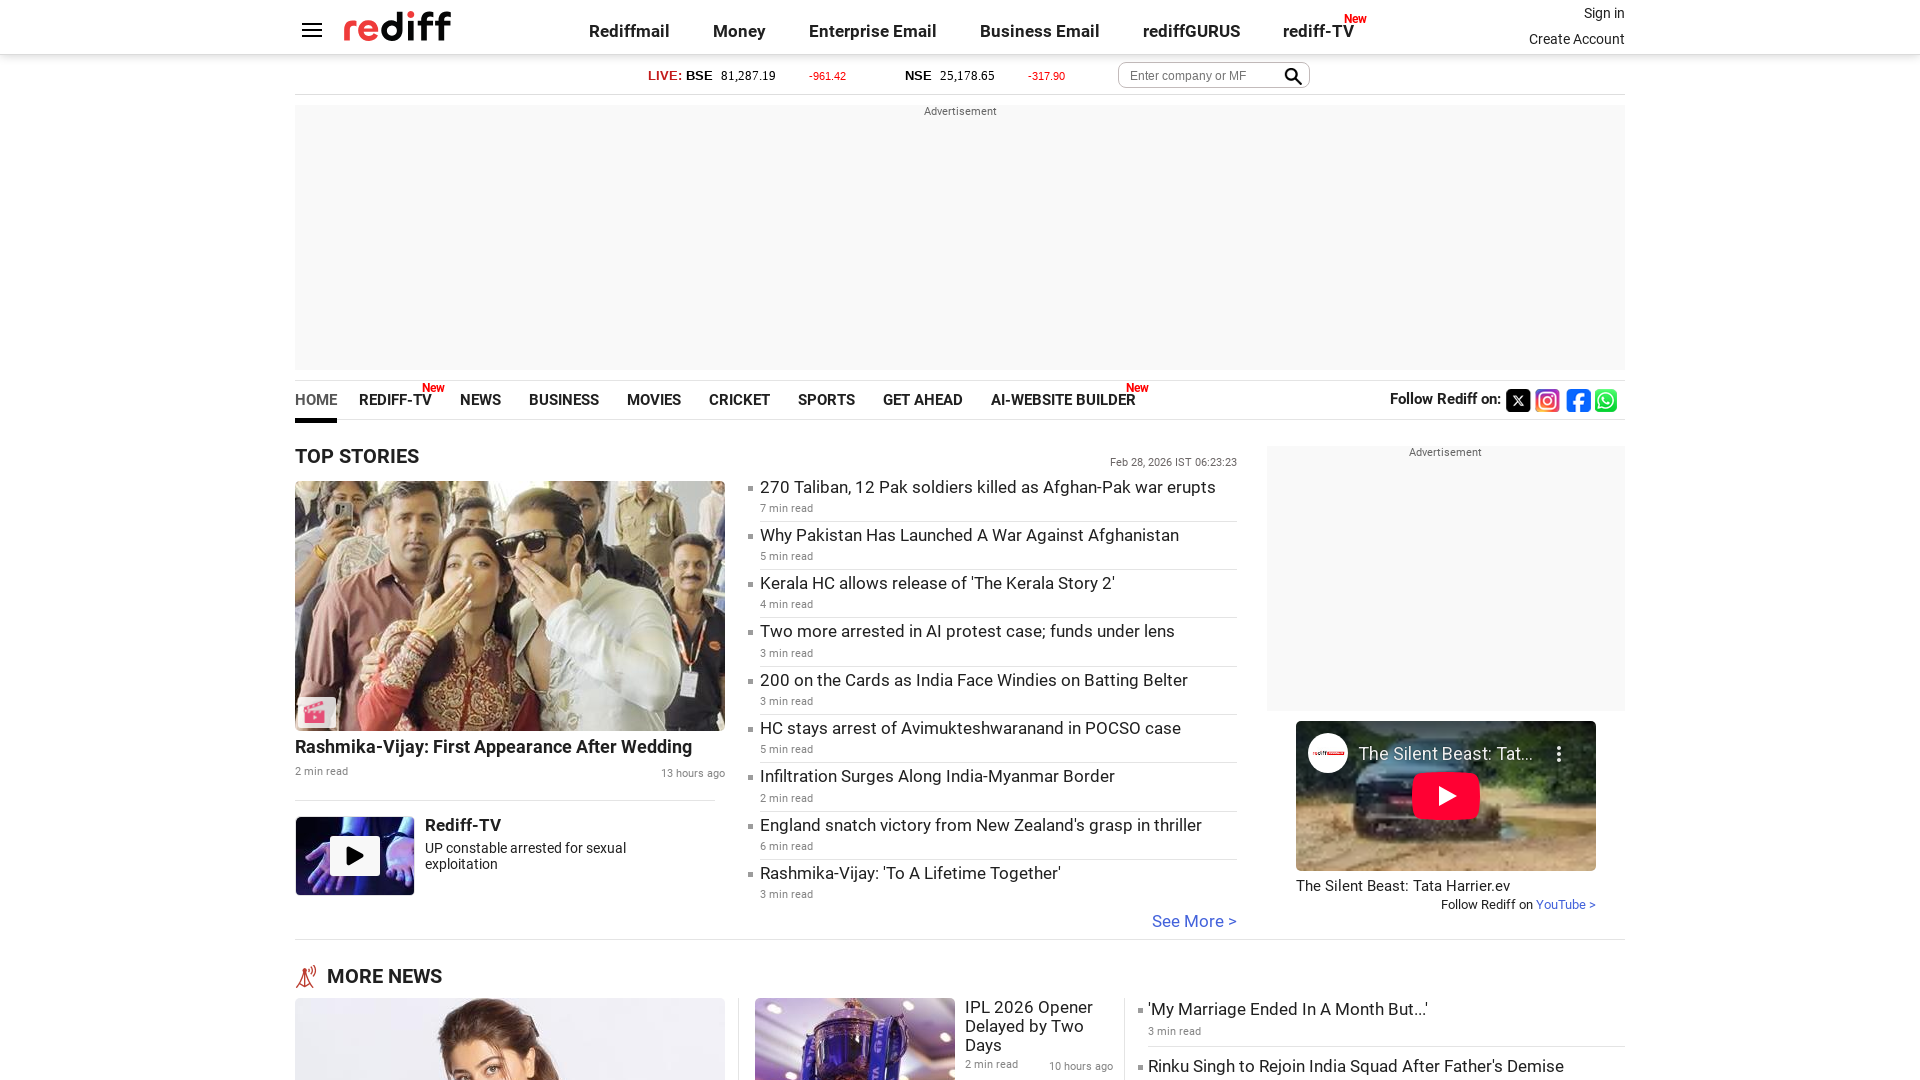